Tests autocomplete functionality by typing partial text, selecting a suggestion using keyboard, and verifying the autocompleted value

Starting URL: http://qaclickacademy.com/practice.php

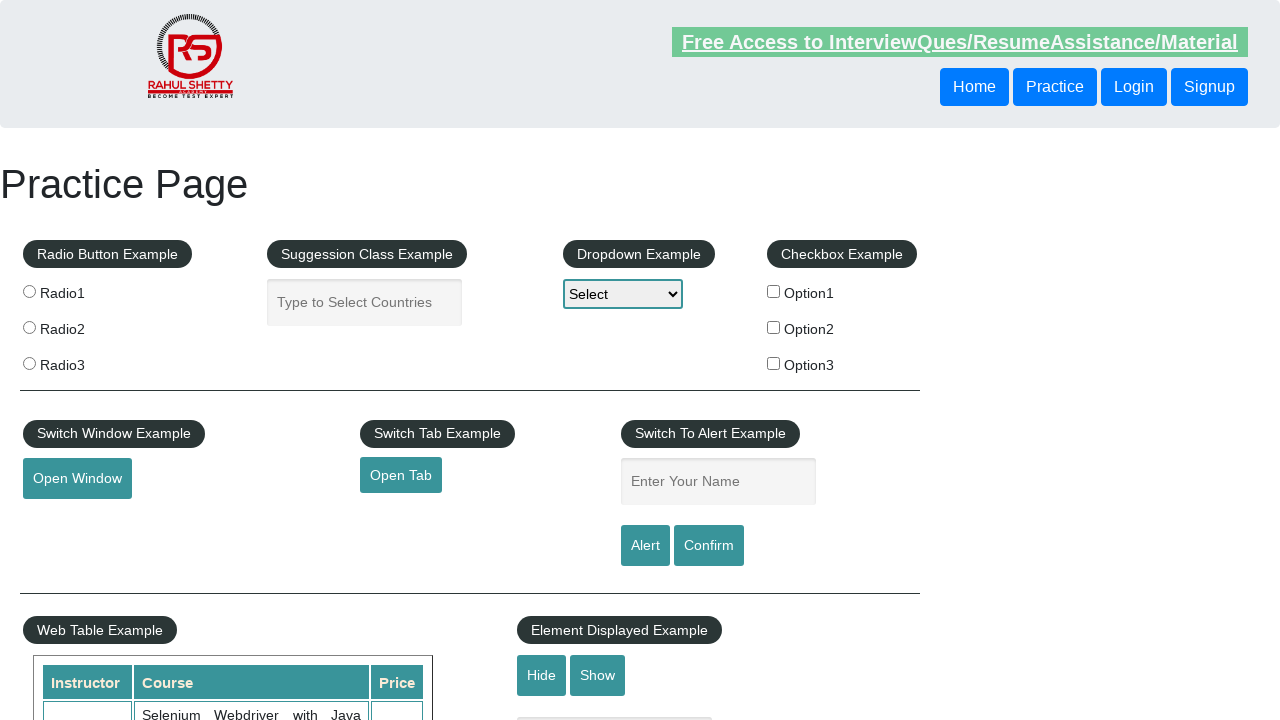

Filled autocomplete field with 'King' on #autocomplete
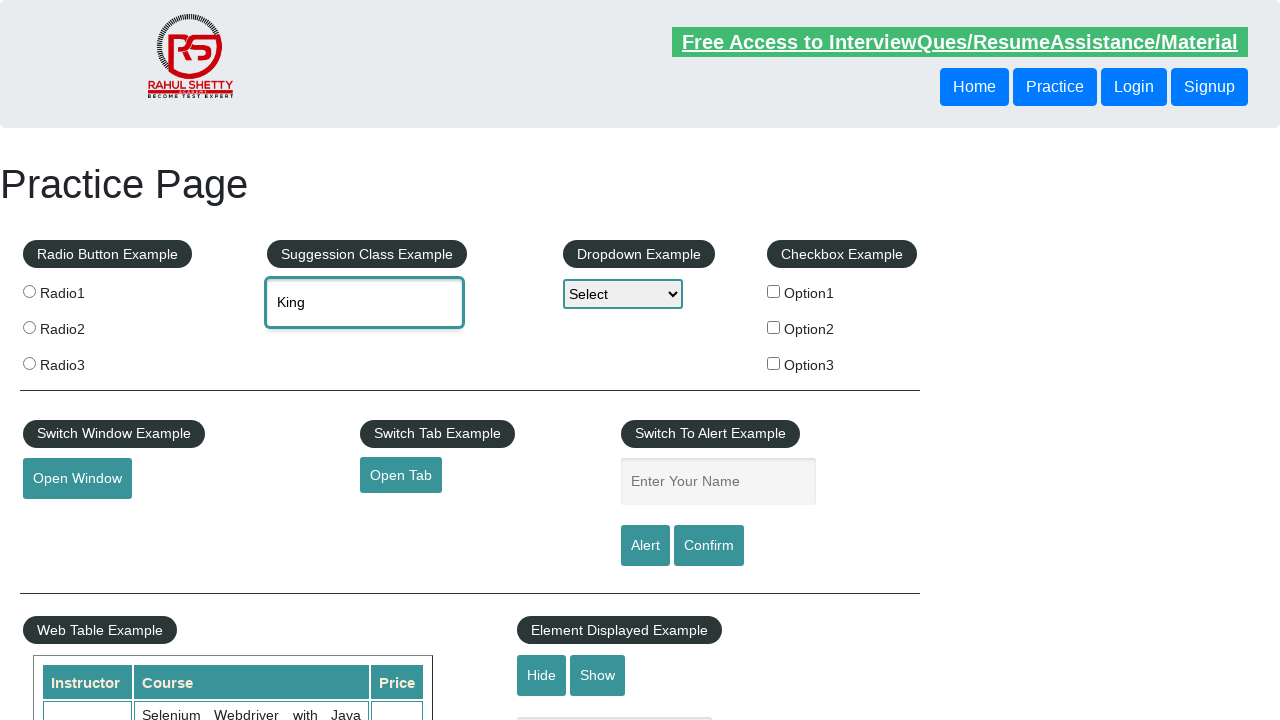

Waited 1000ms for autocomplete suggestions to appear
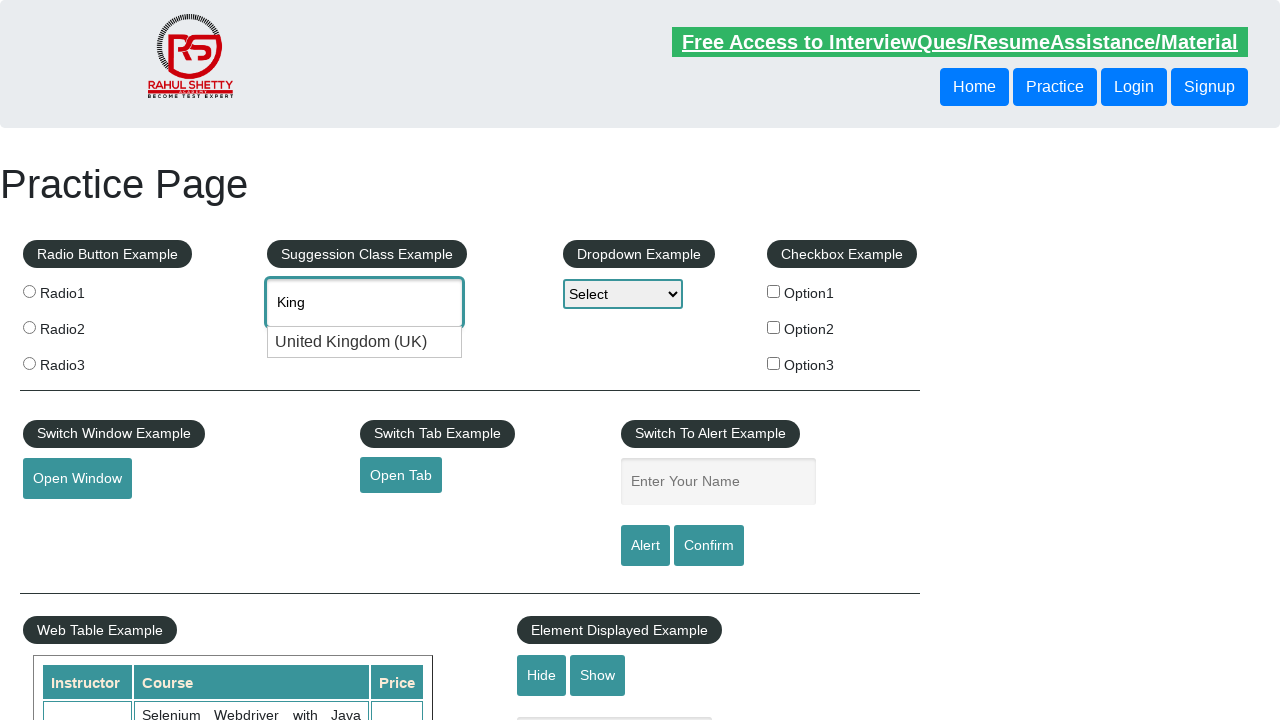

Pressed ArrowDown to select autocomplete suggestion on #autocomplete
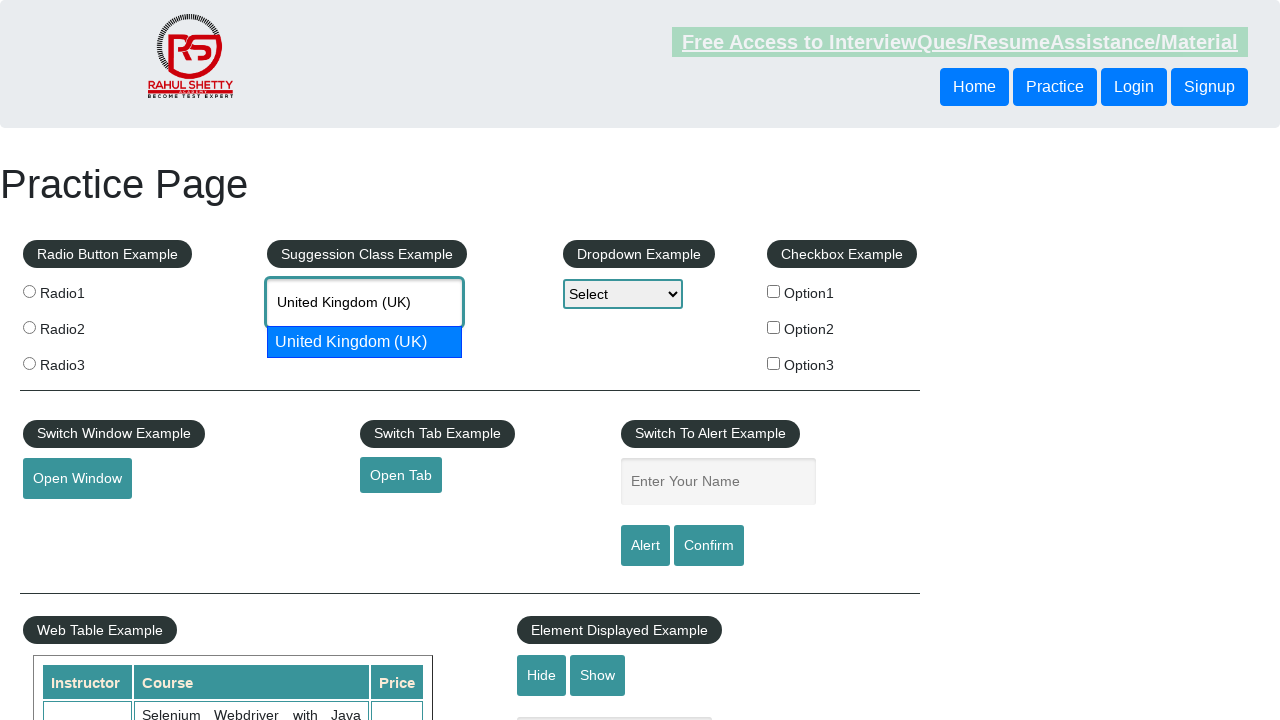

Pressed Enter to confirm autocomplete selection on #autocomplete
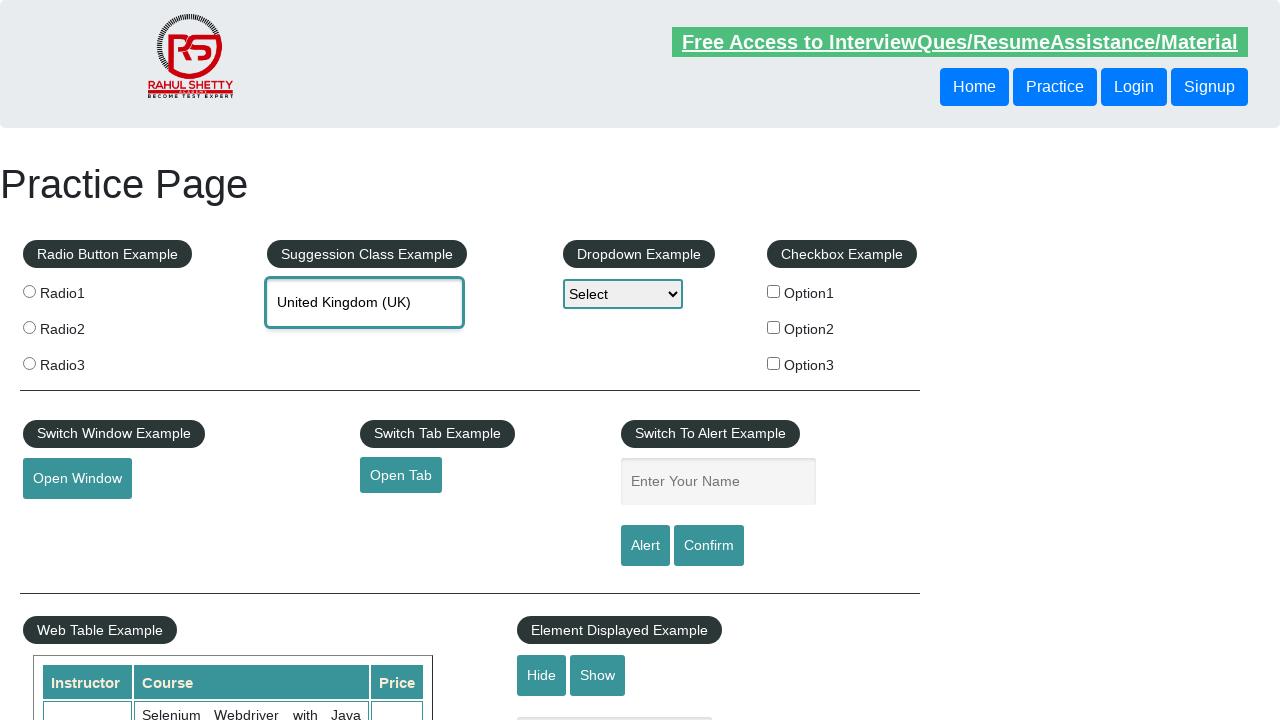

Verified autocompleted value is 'United Kingdom (UK)'
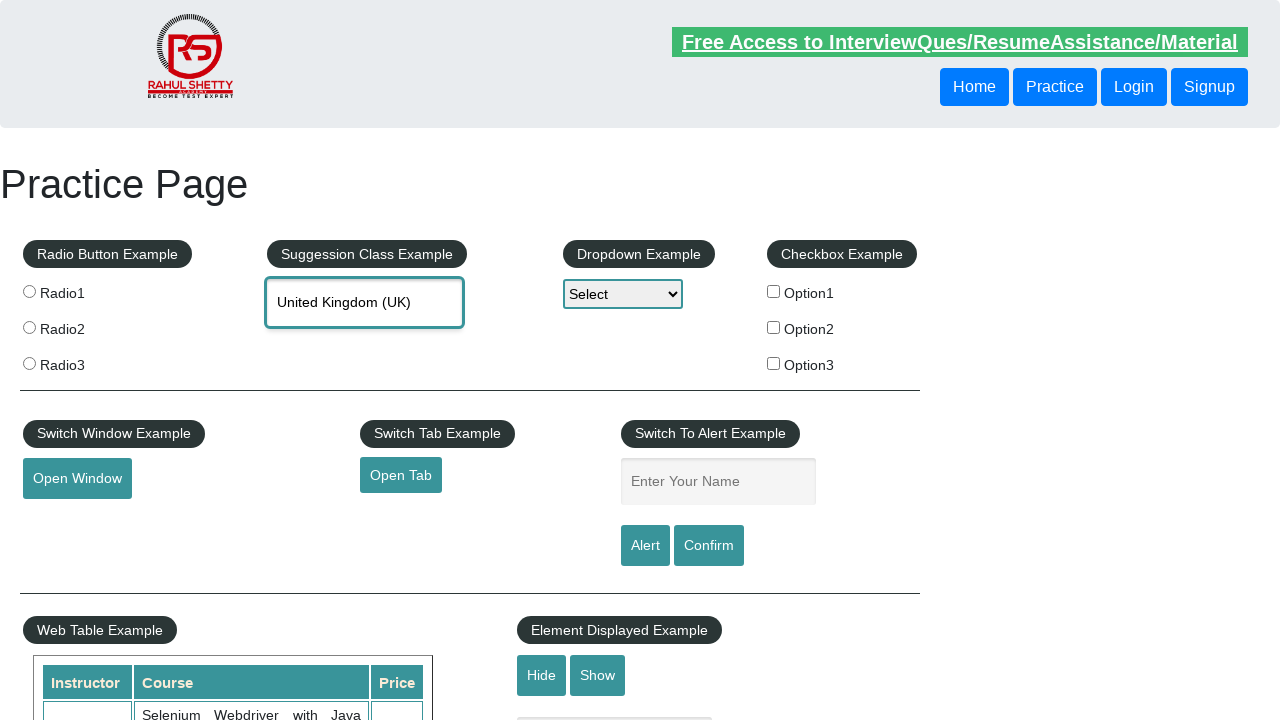

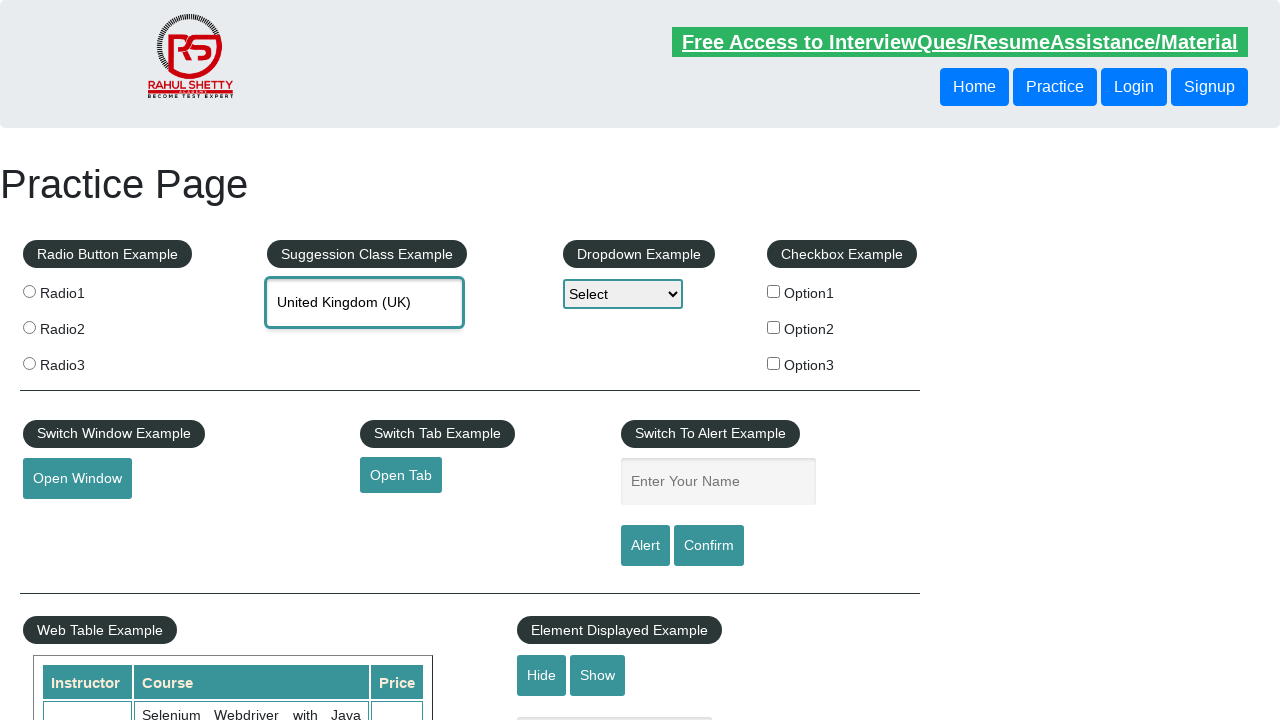